Tests implicit wait functionality by waiting for an element that appears after 5 seconds and clicking it

Starting URL: https://demoqa.com/dynamic-properties

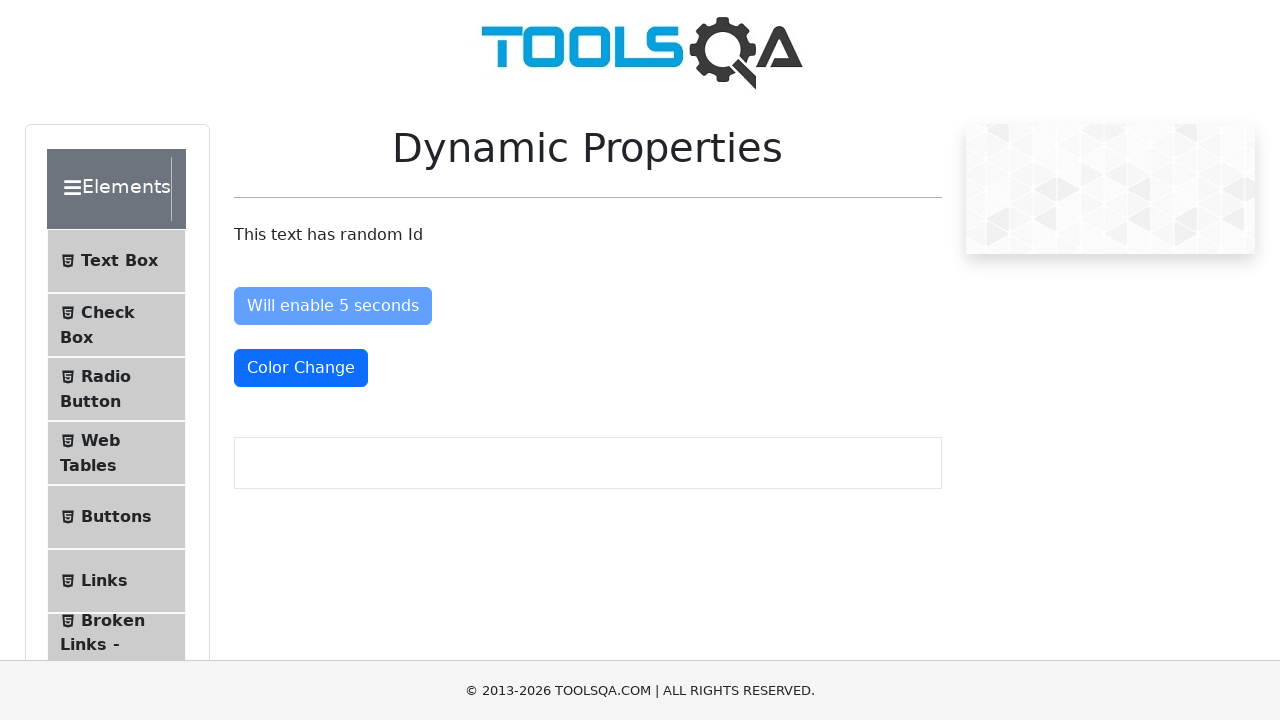

Navigated to DemoQA dynamic properties page
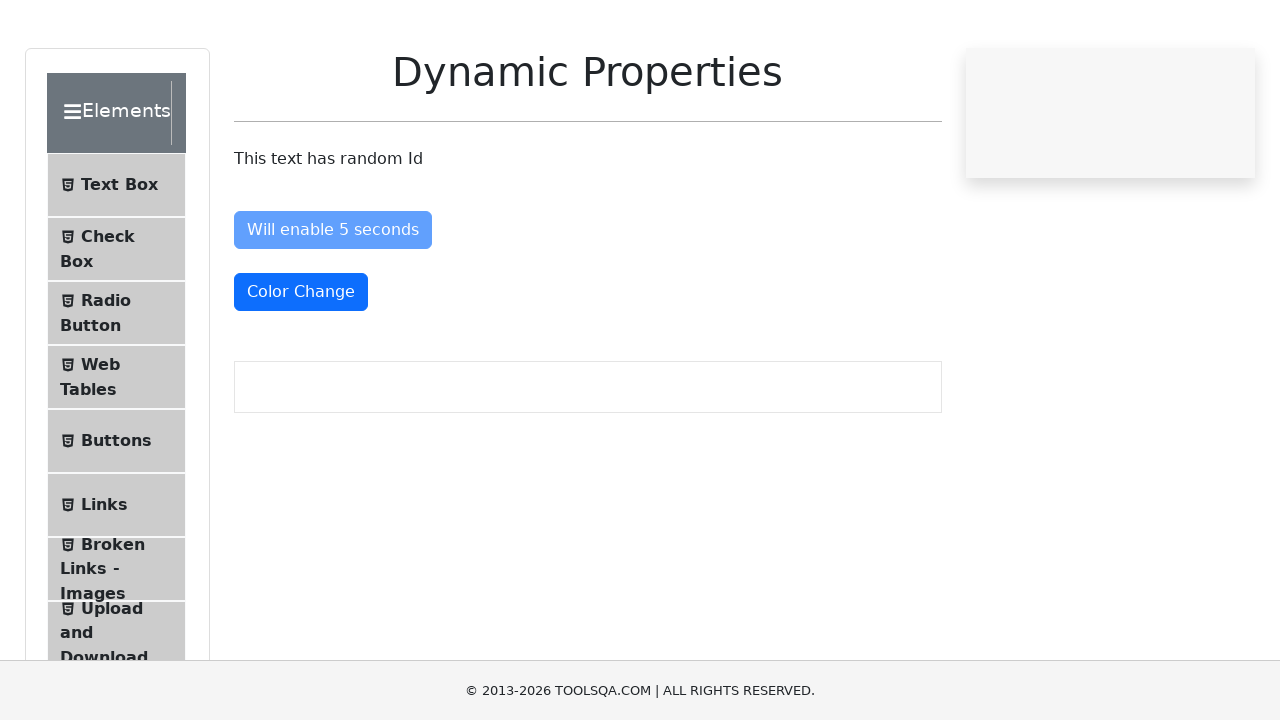

Waited for element #visibleAfter to appear (implicit wait for 5+ seconds)
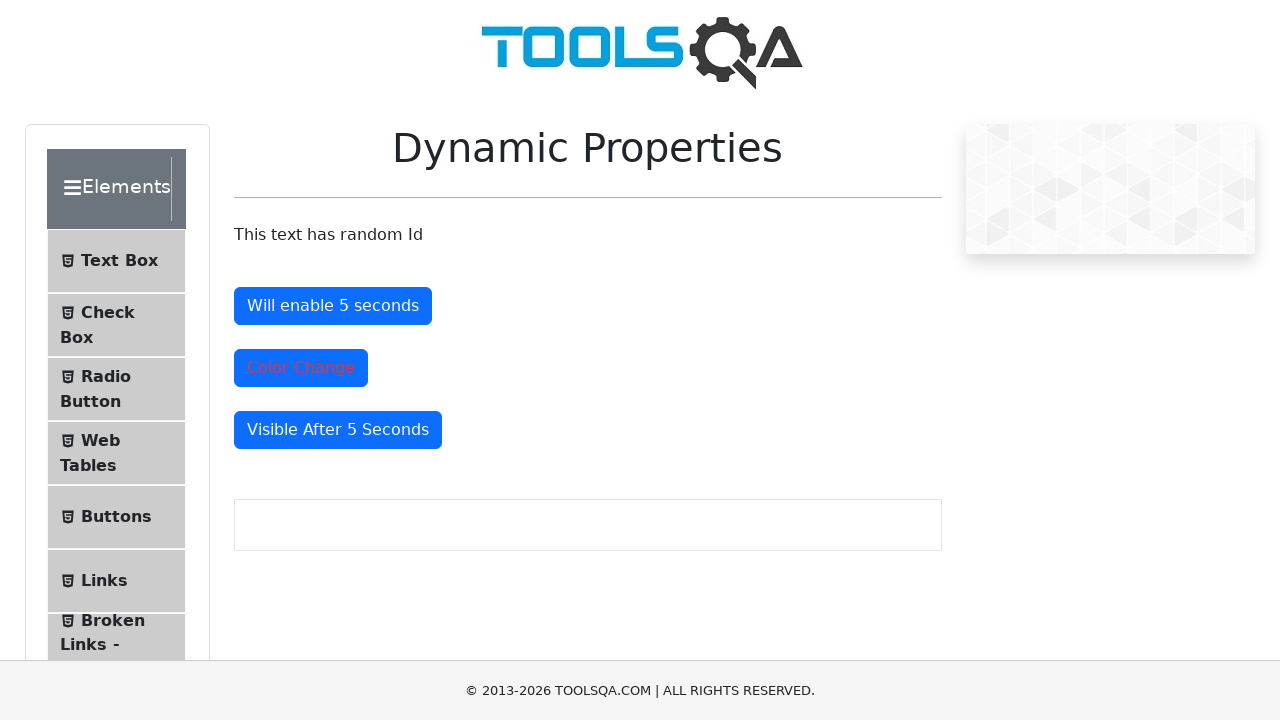

Clicked the element that appeared after implicit wait at (338, 430) on #visibleAfter
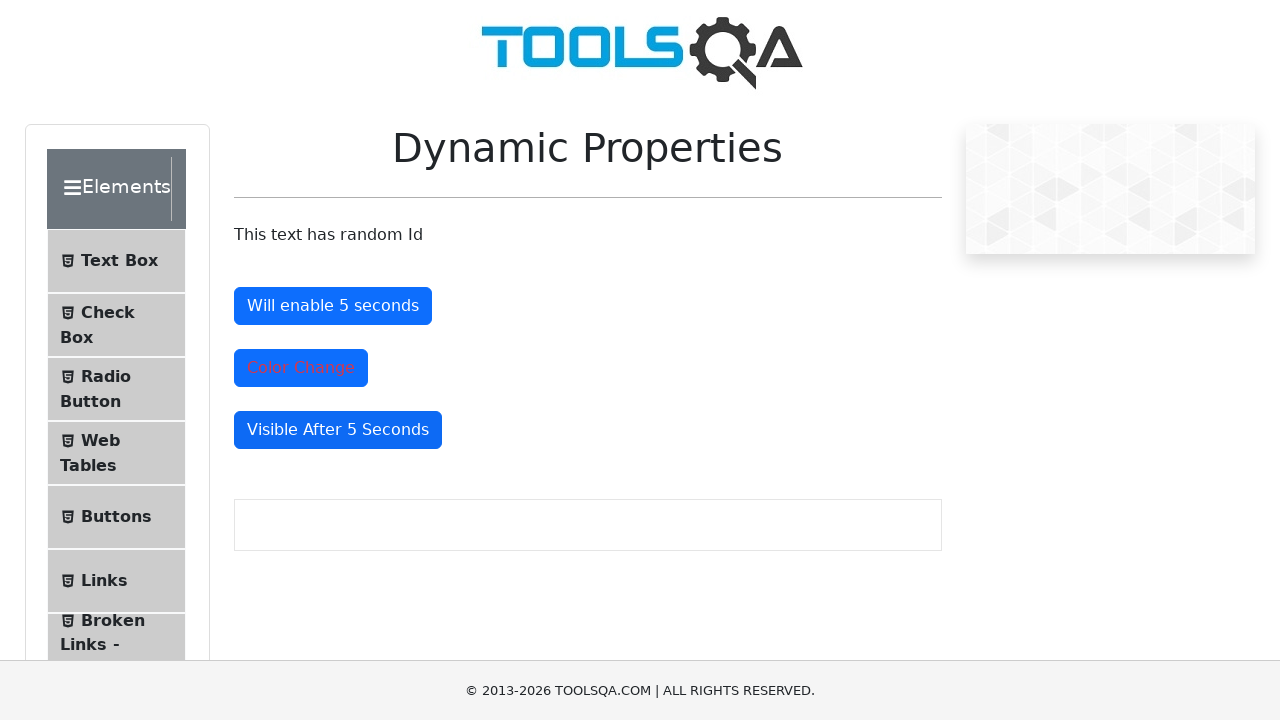

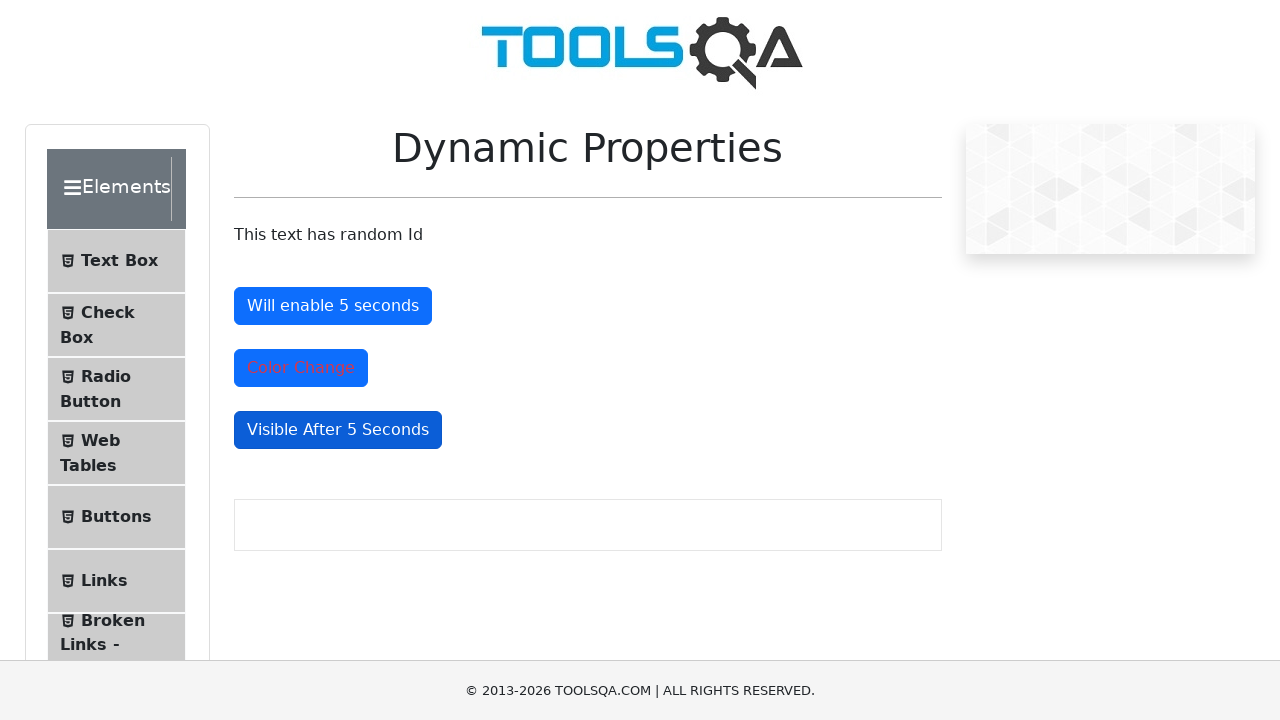